Tests sorting the Email column in ascending order by clicking the column header and verifying the email values are sorted alphabetically

Starting URL: http://the-internet.herokuapp.com/tables

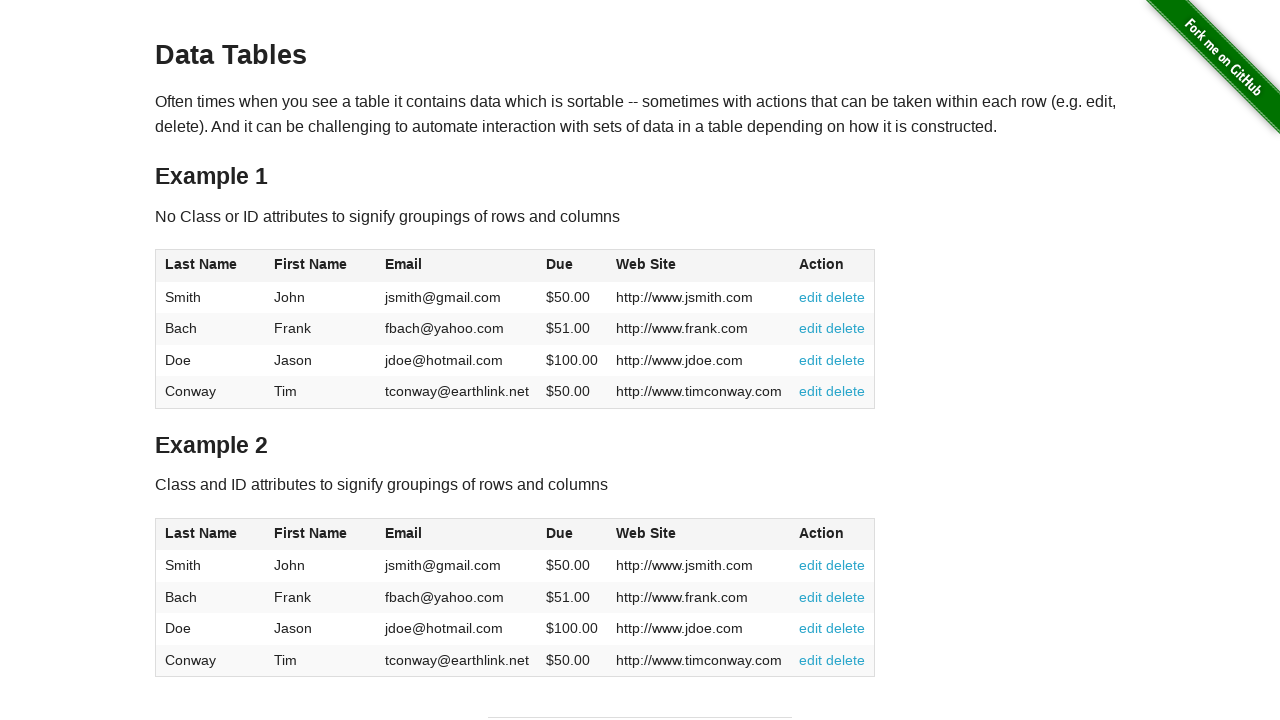

Clicked Email column header to sort ascending at (457, 266) on #table1 thead tr th:nth-of-type(3)
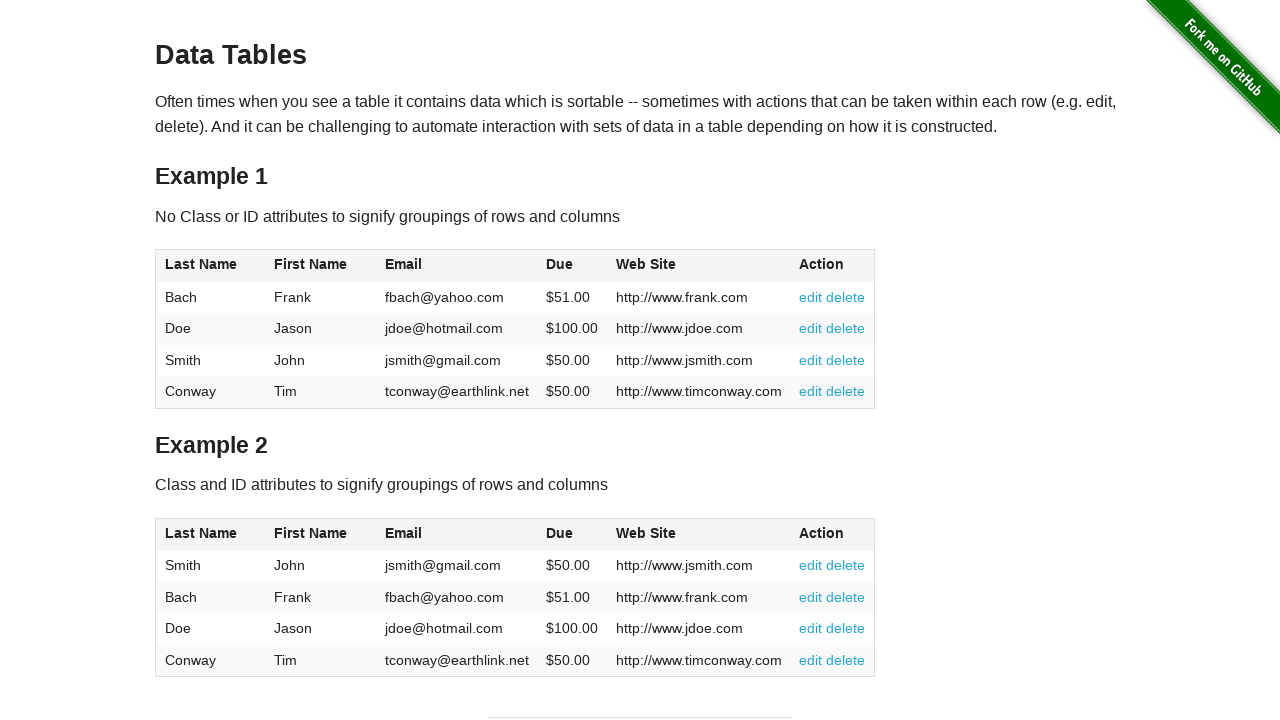

Table loaded with sorted email column
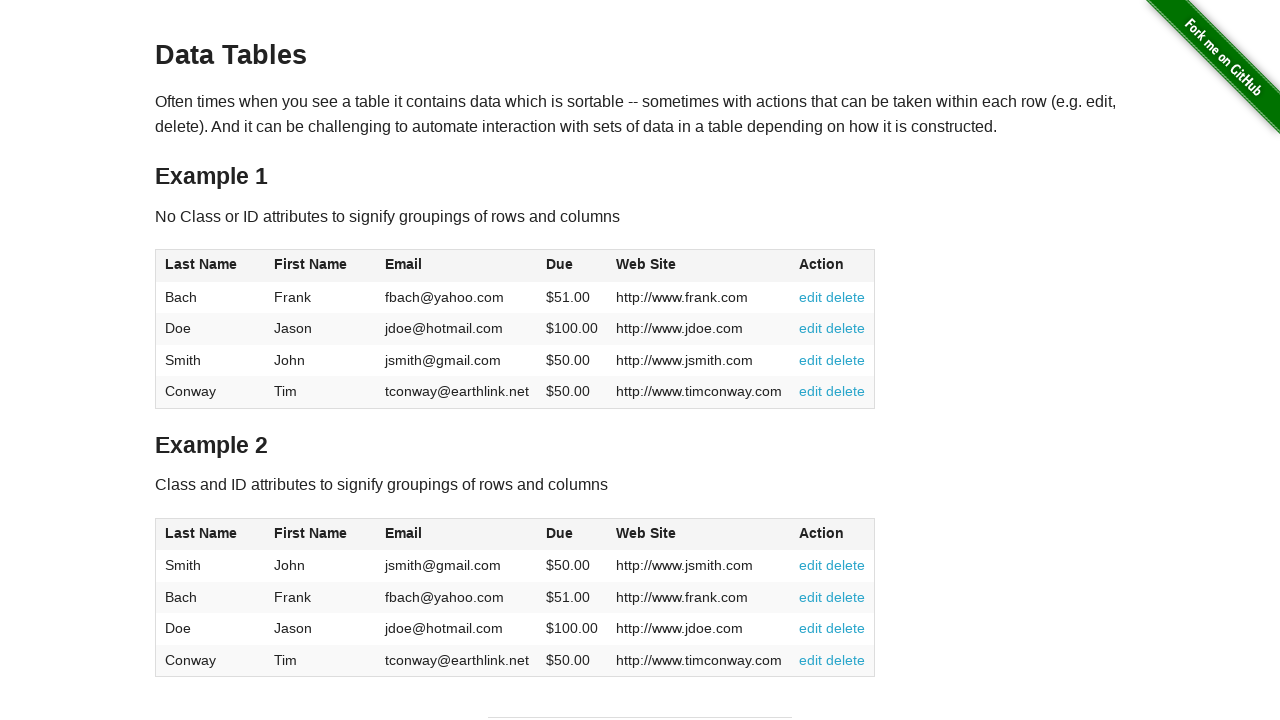

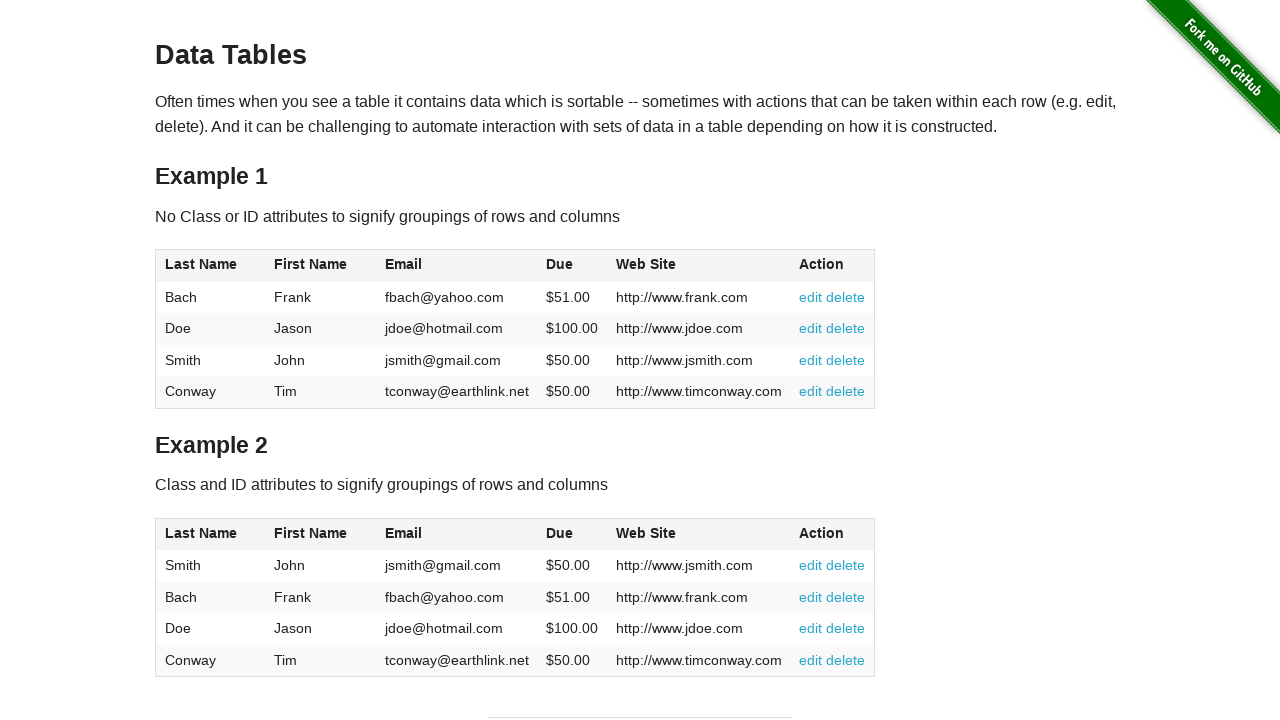